Navigates to a test store and verifies that product images with "Hummingbird printed t-shirt" alt text are present on the page

Starting URL: https://teststore.automationtesting.co.uk/index.php

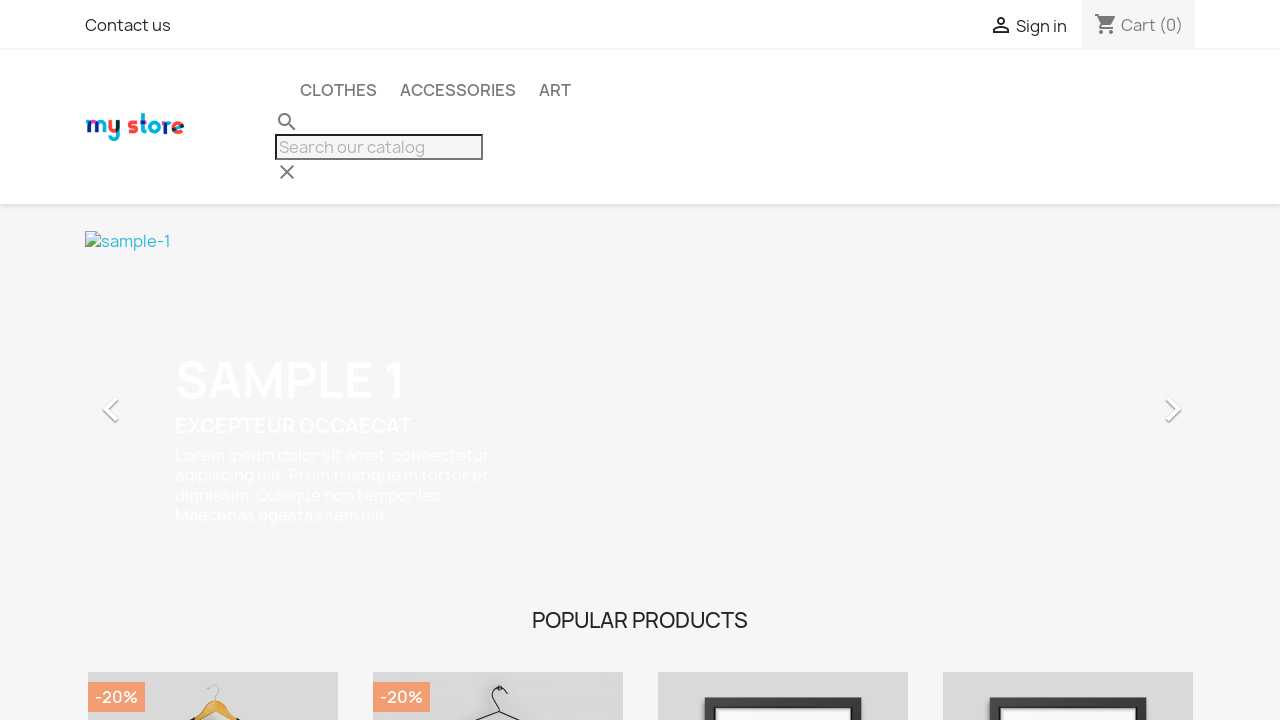

Waited for product image with 'Hummingbird printed t-shirt' alt text to become visible
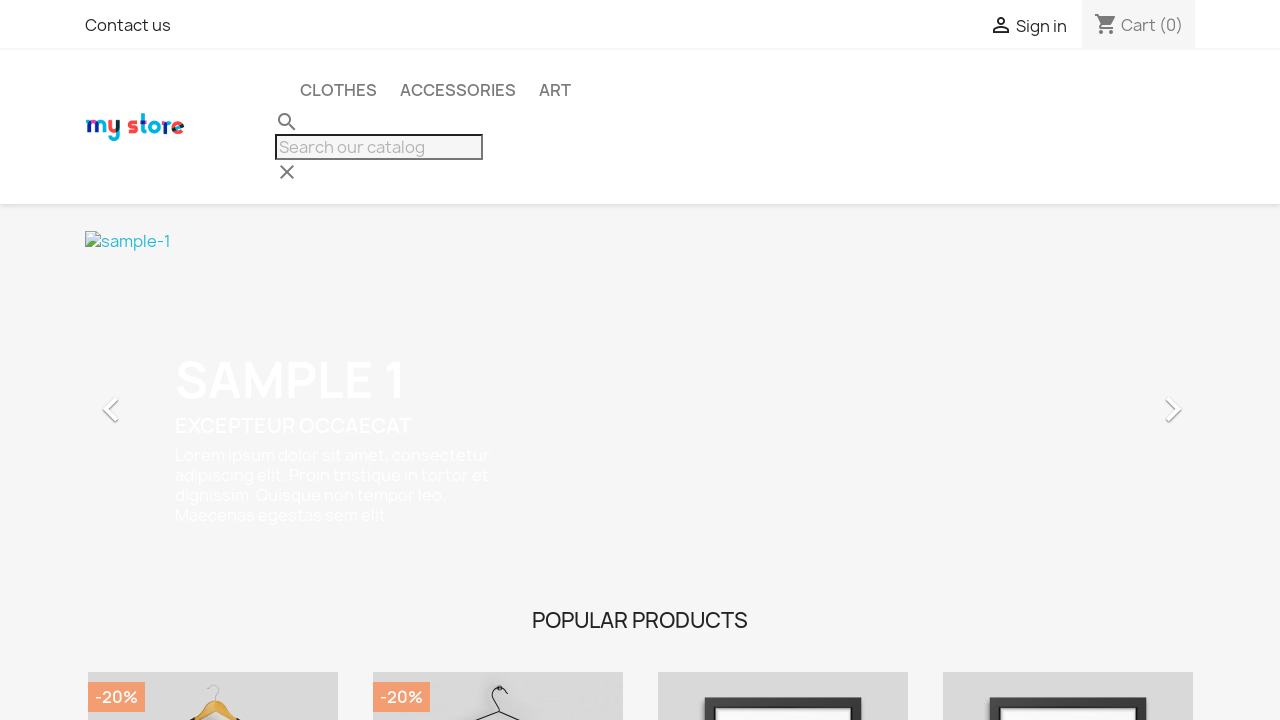

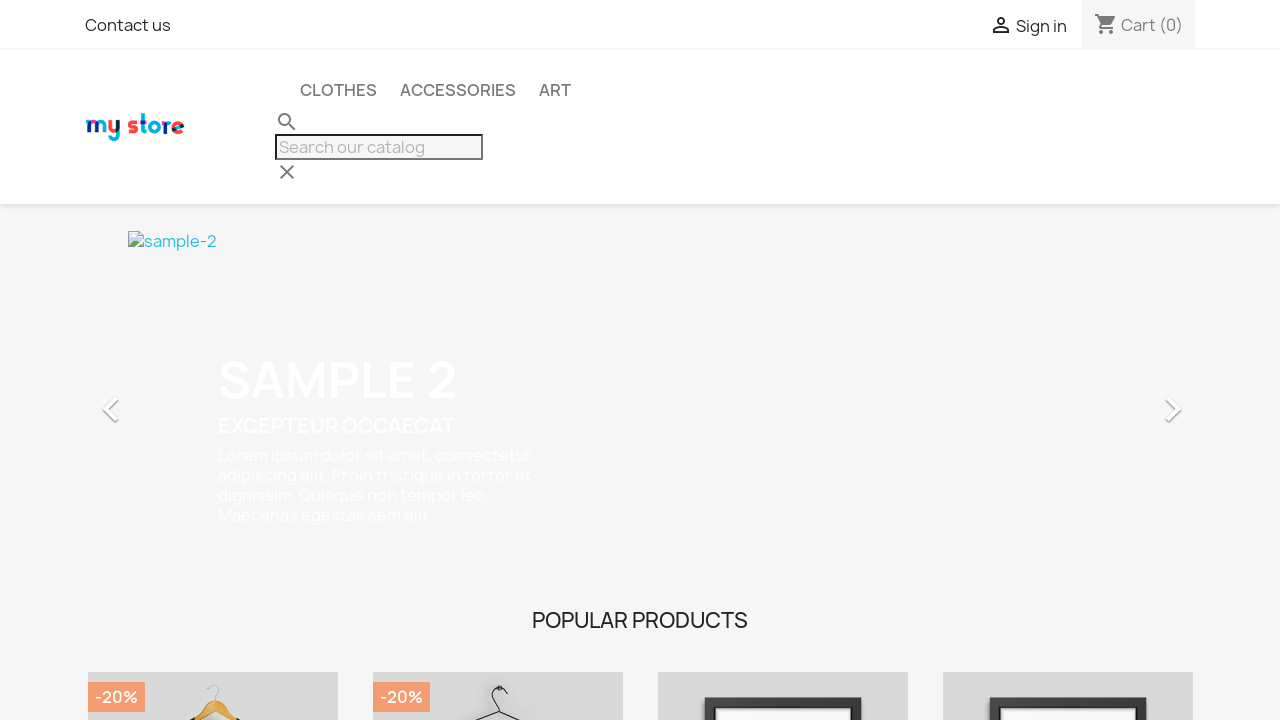